Tests the mortgage calculator by scrolling to the loan section, entering a home value, and selecting a start month from a dropdown

Starting URL: https://www.mortgagecalculator.org

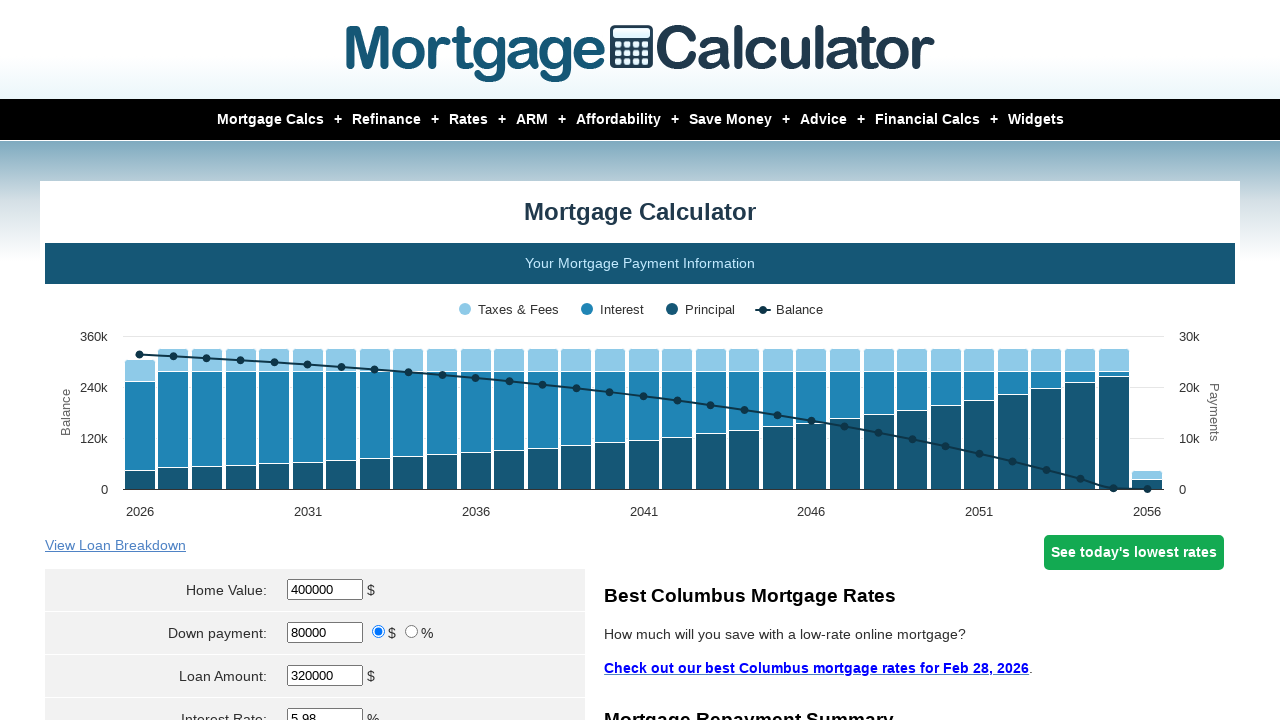

Scrolled down 400px to view loan section
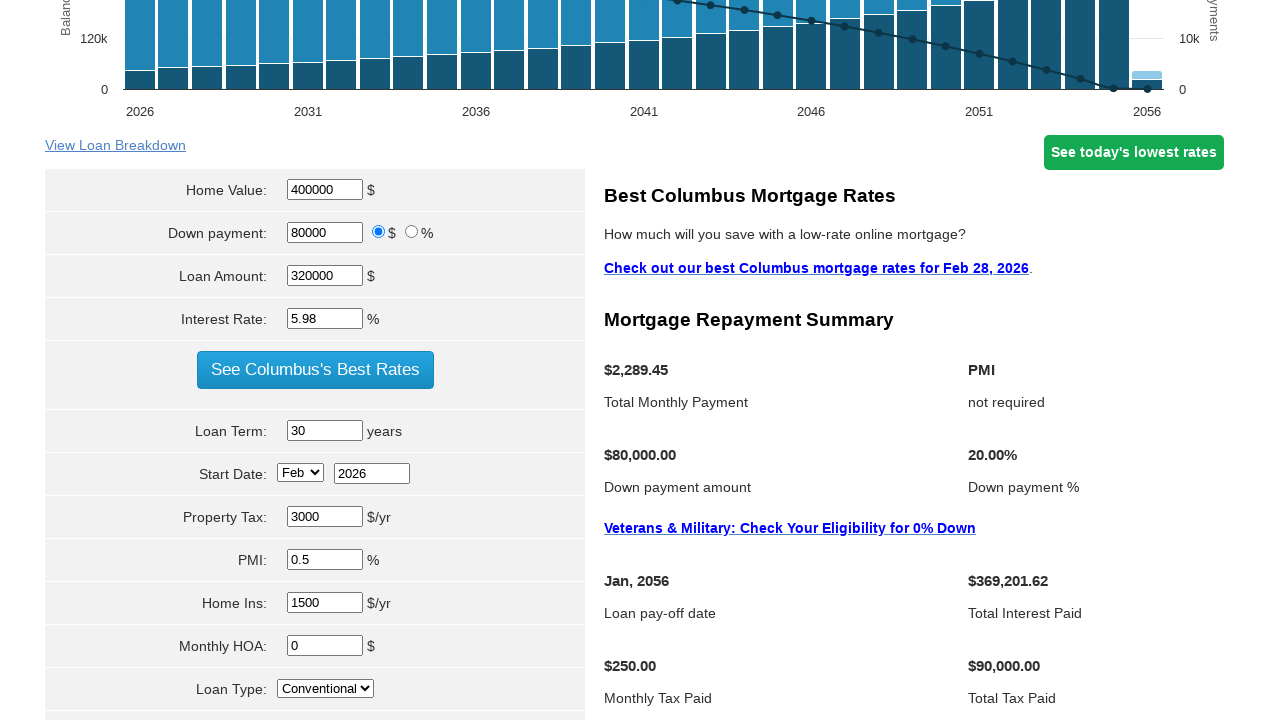

Located home value input field
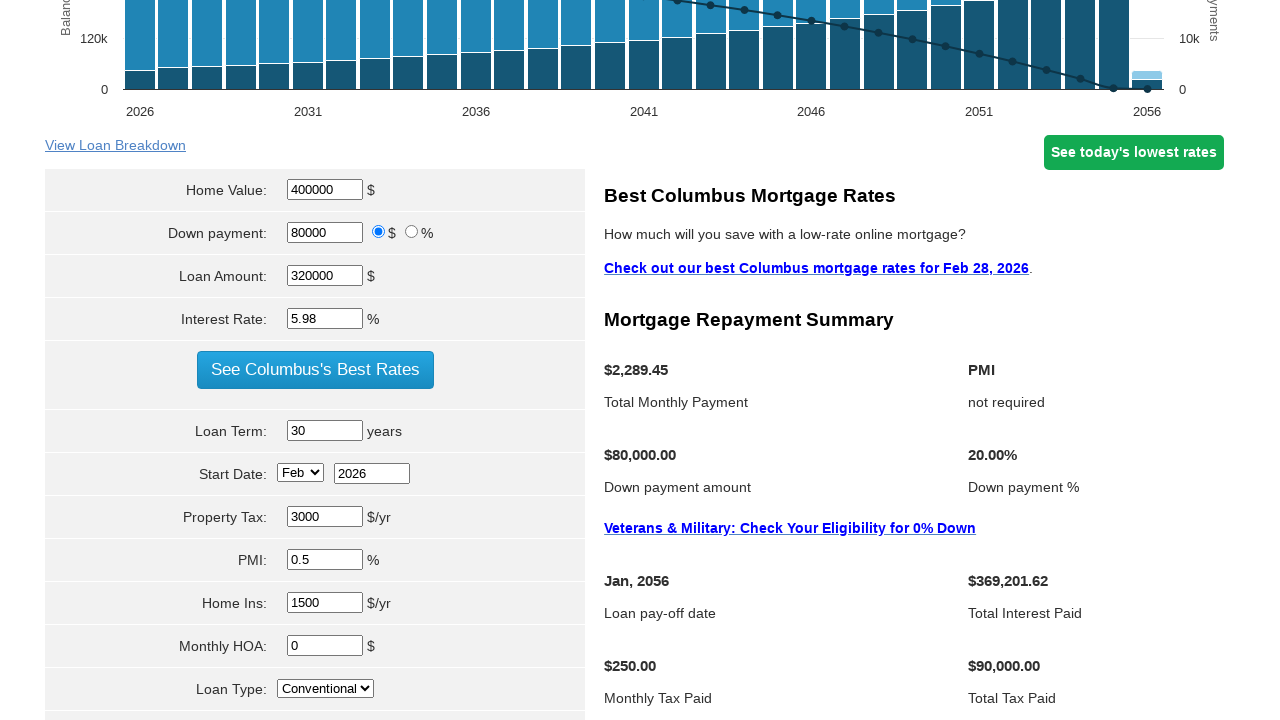

Cleared home value input field on input[name*='homevalue']
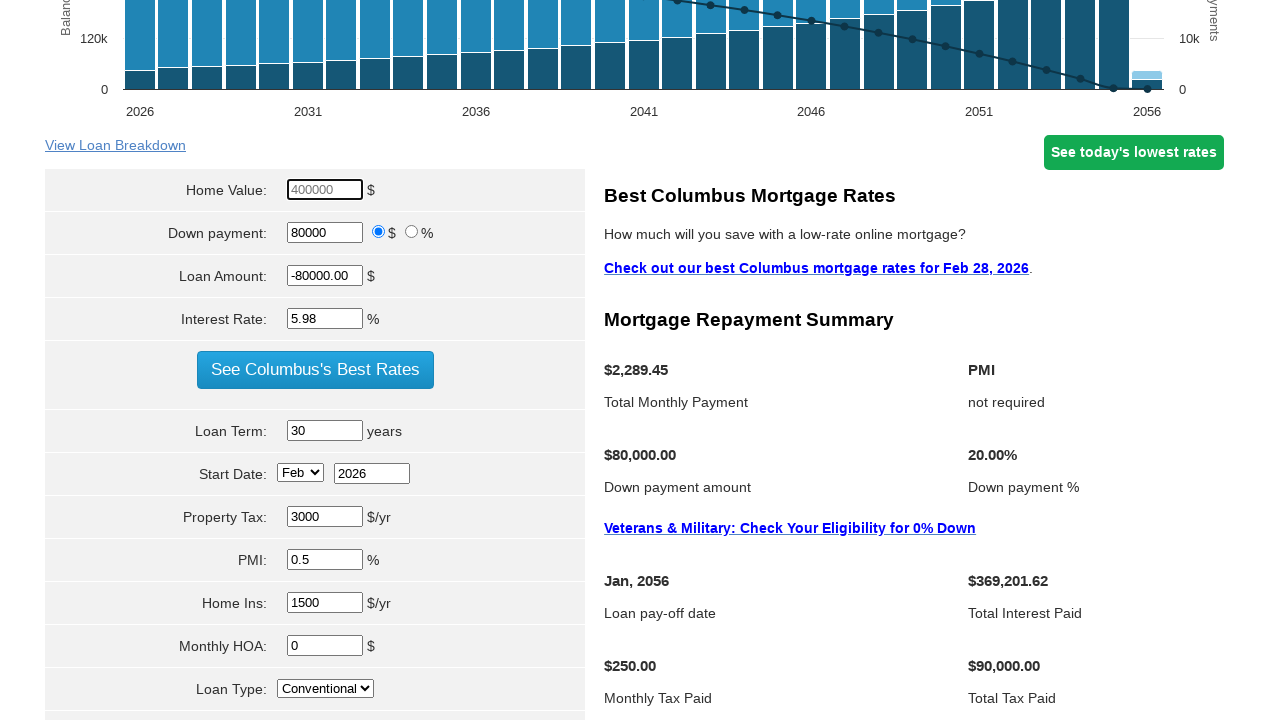

Entered home value of 350000 on input[name*='homevalue']
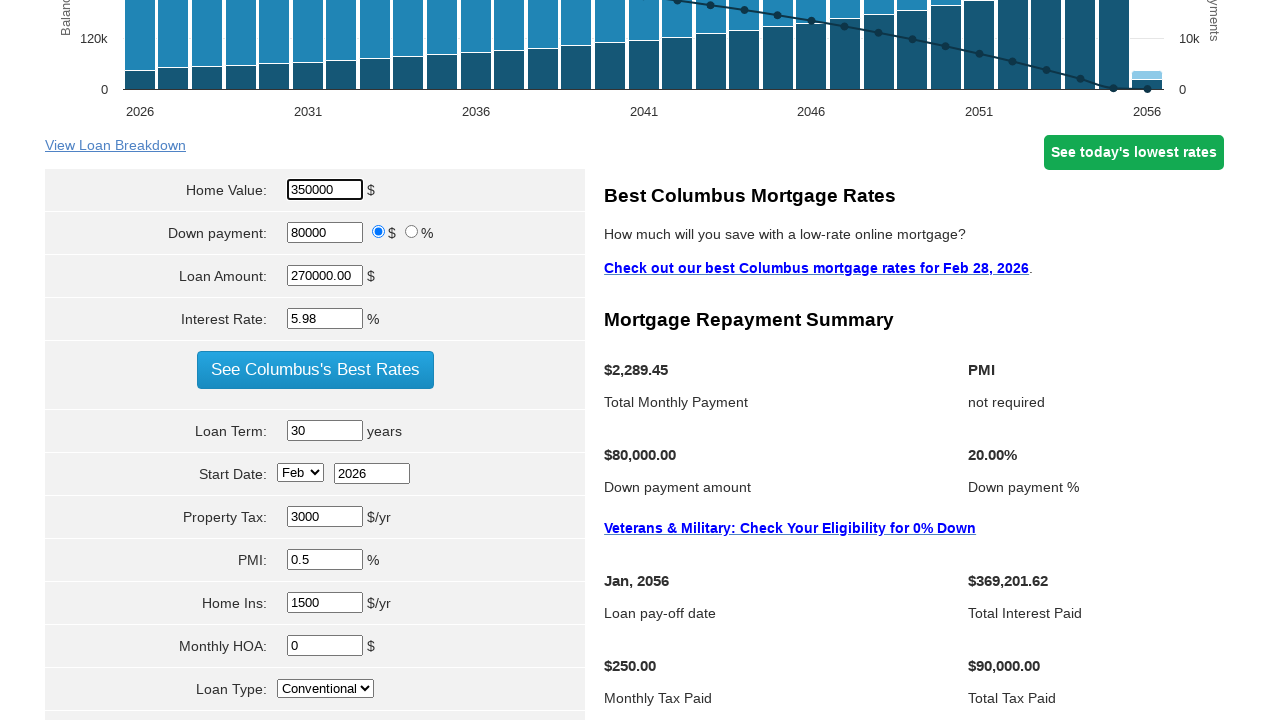

Selected 'Nov' from start month dropdown on select[name*='start_month']
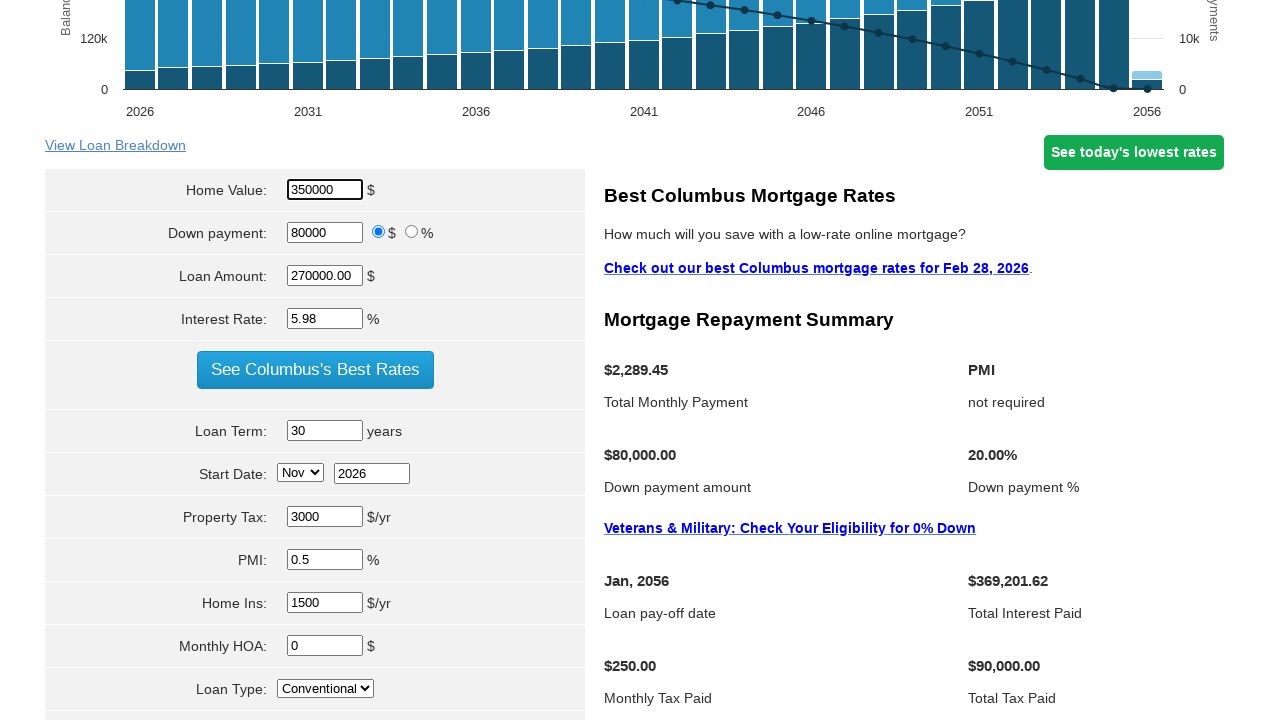

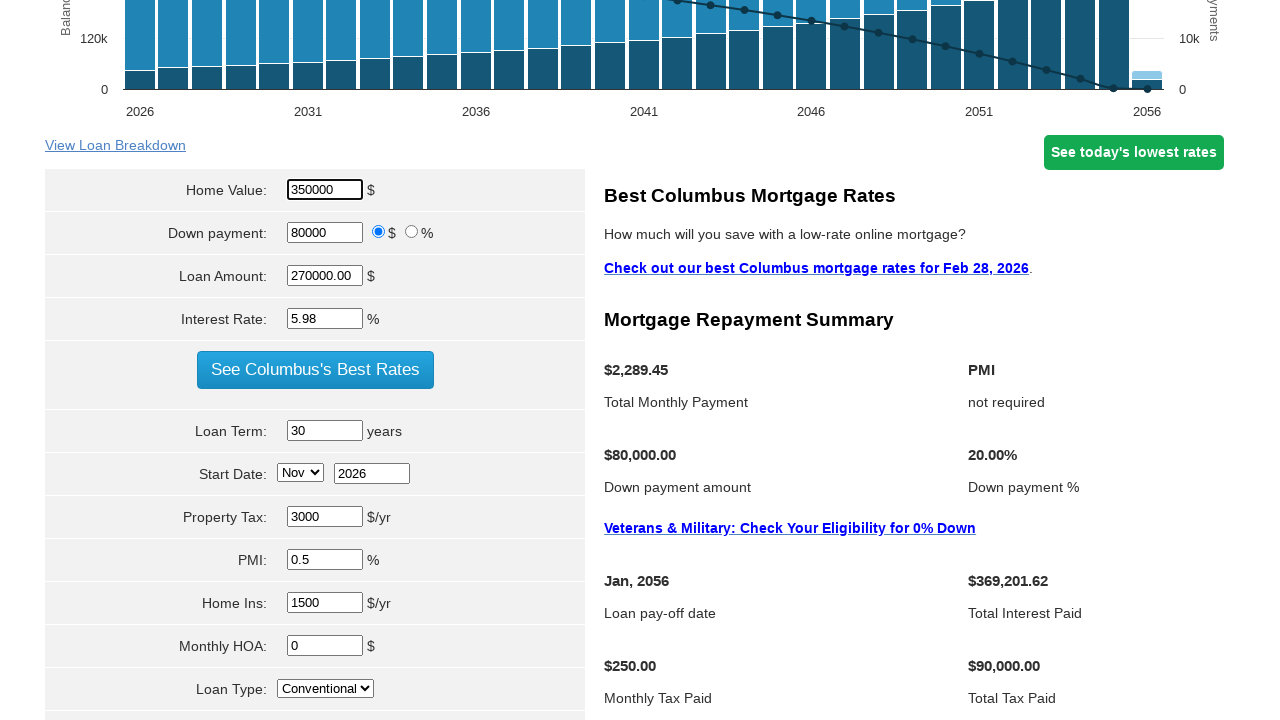